Tests keyboard actions on a form by filling fields and using copy-paste functionality to duplicate text from one field to another

Starting URL: https://demoqa.com/text-box

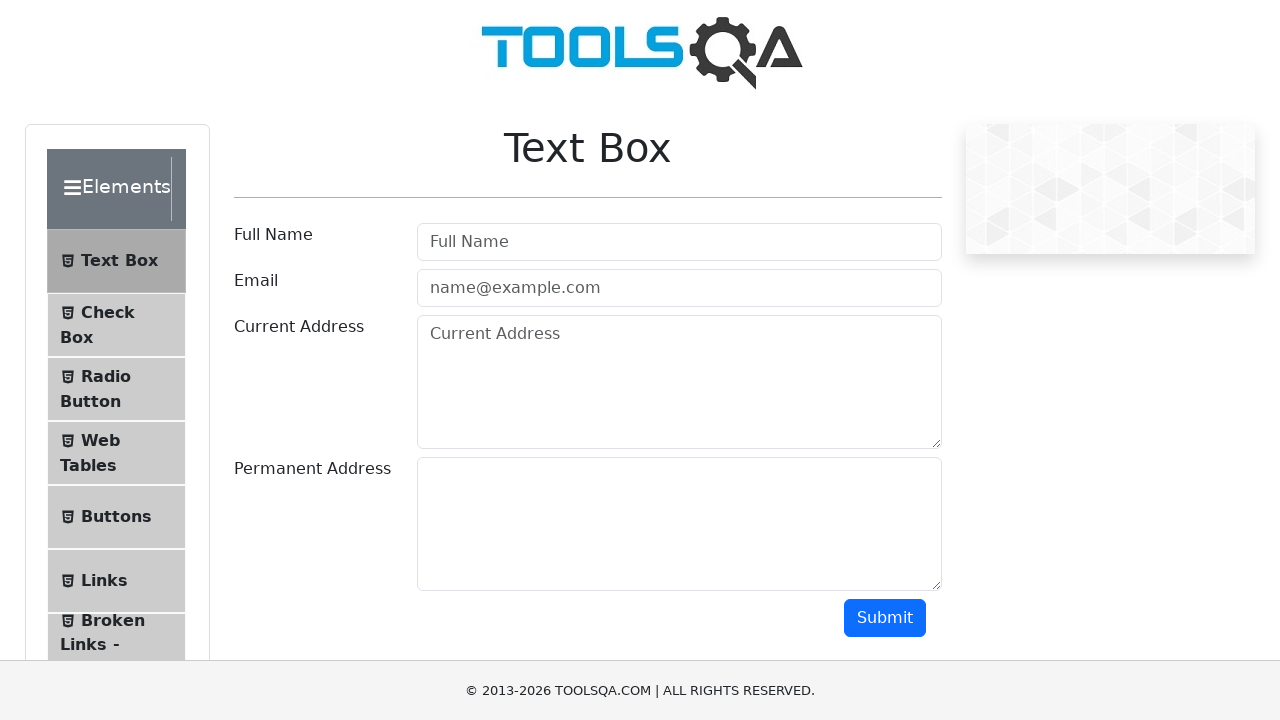

Filled userName field with 'uzzal kummer mondal' on #userName
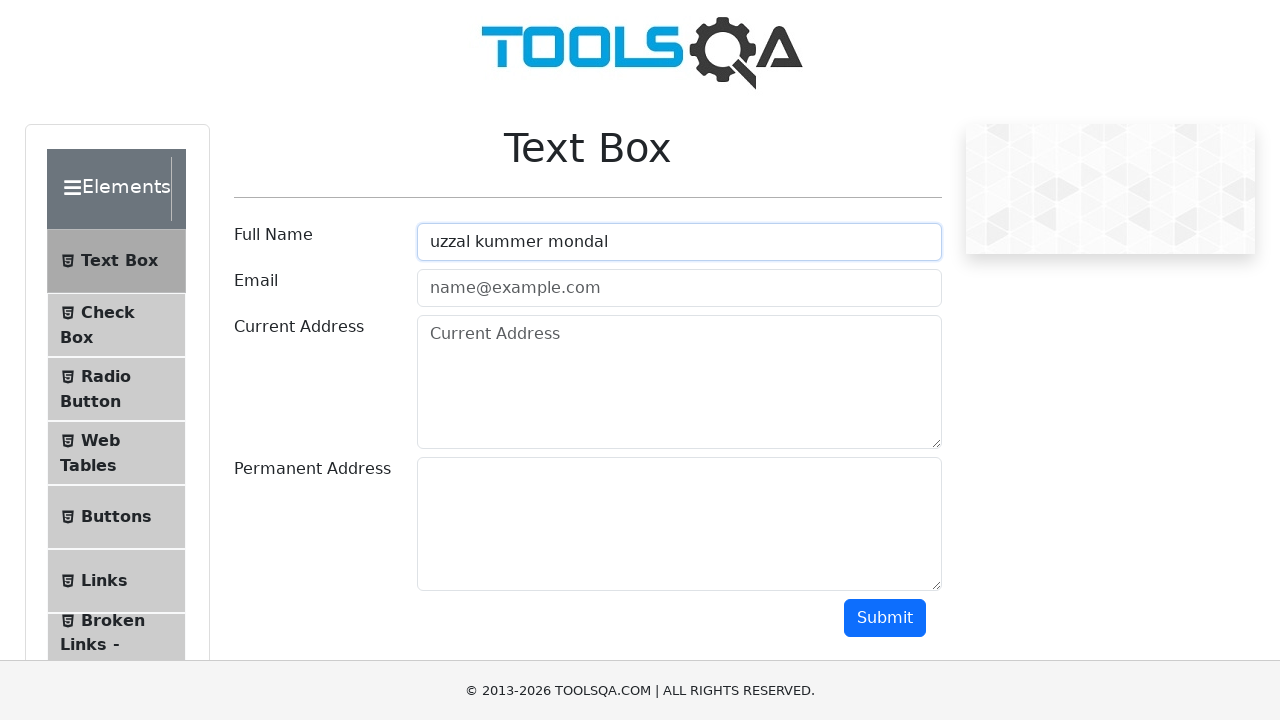

Filled userEmail field with 'test@example.com' on #userEmail
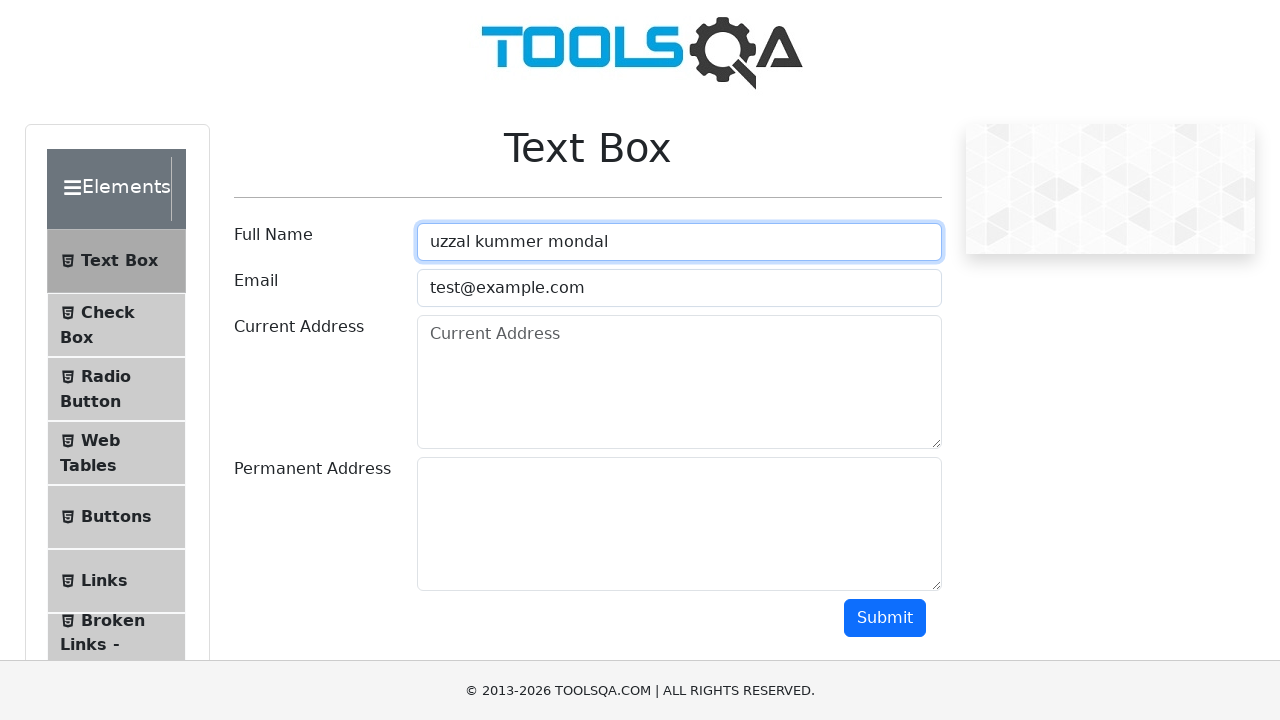

Filled currentAddress field with 'palash,narsingdi' on #currentAddress
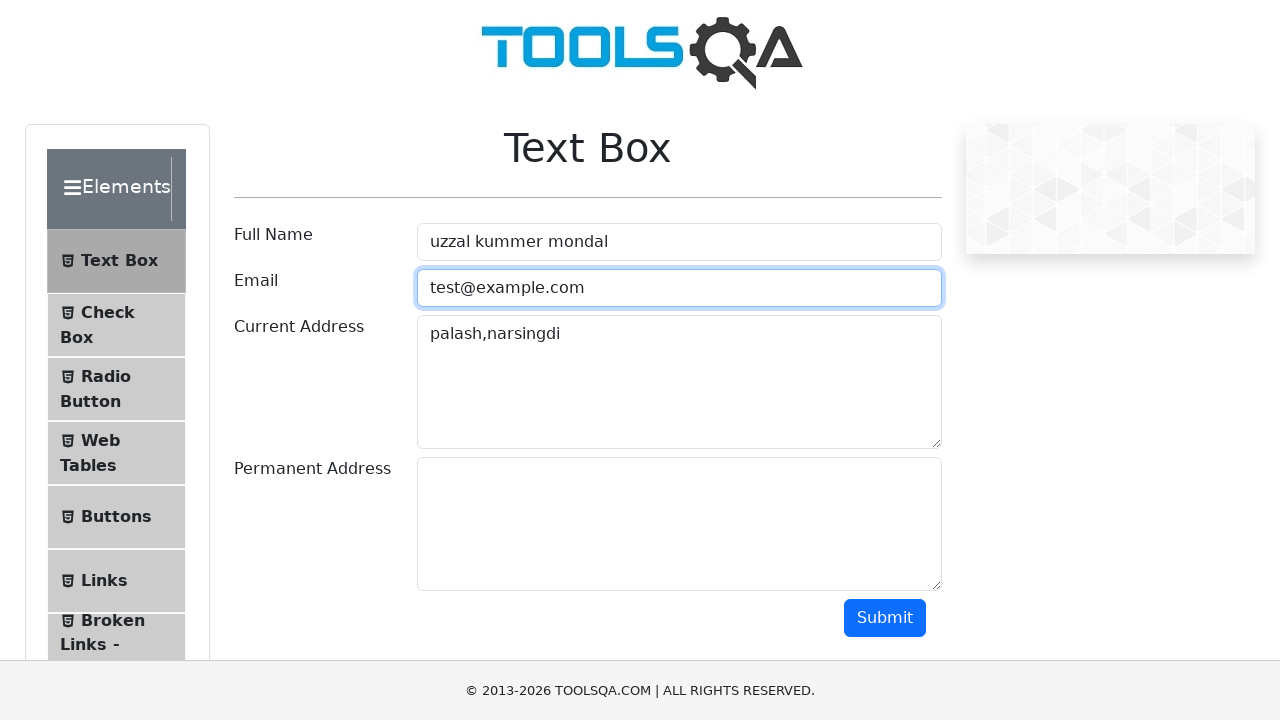

Focused on currentAddress field on #currentAddress
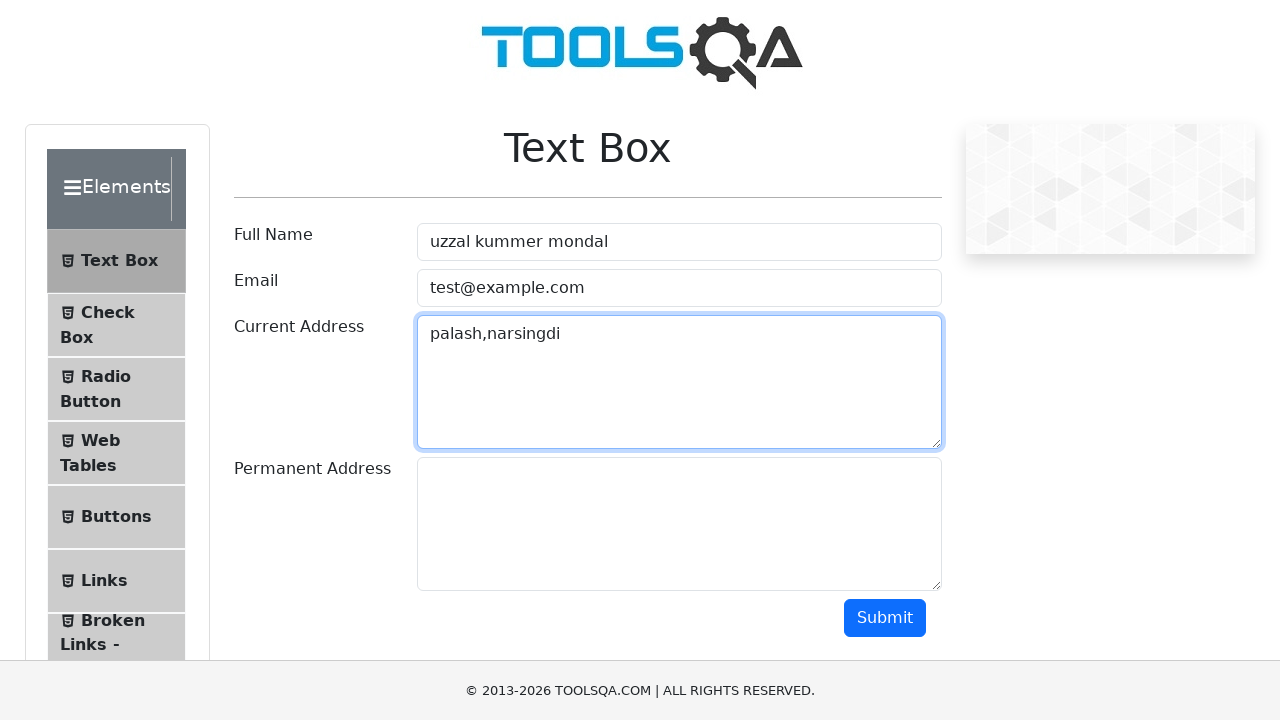

Selected all text in currentAddress field using Ctrl+A
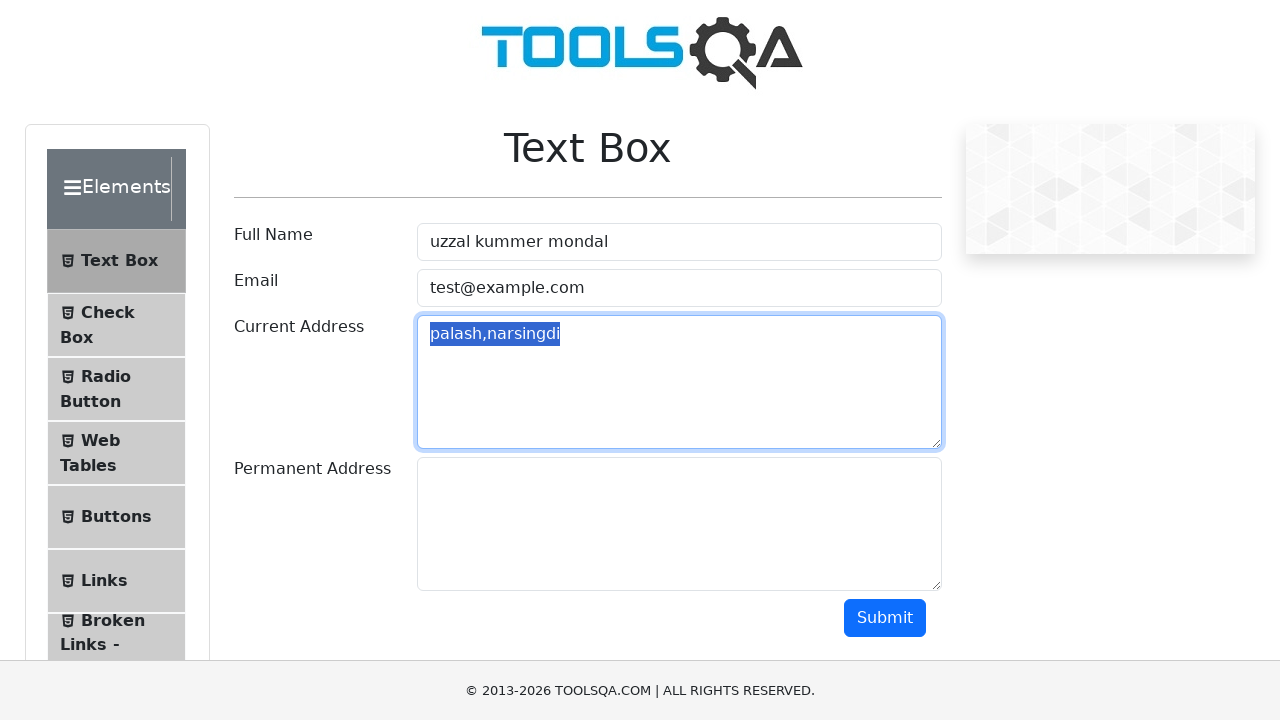

Copied selected text from currentAddress field using Ctrl+C
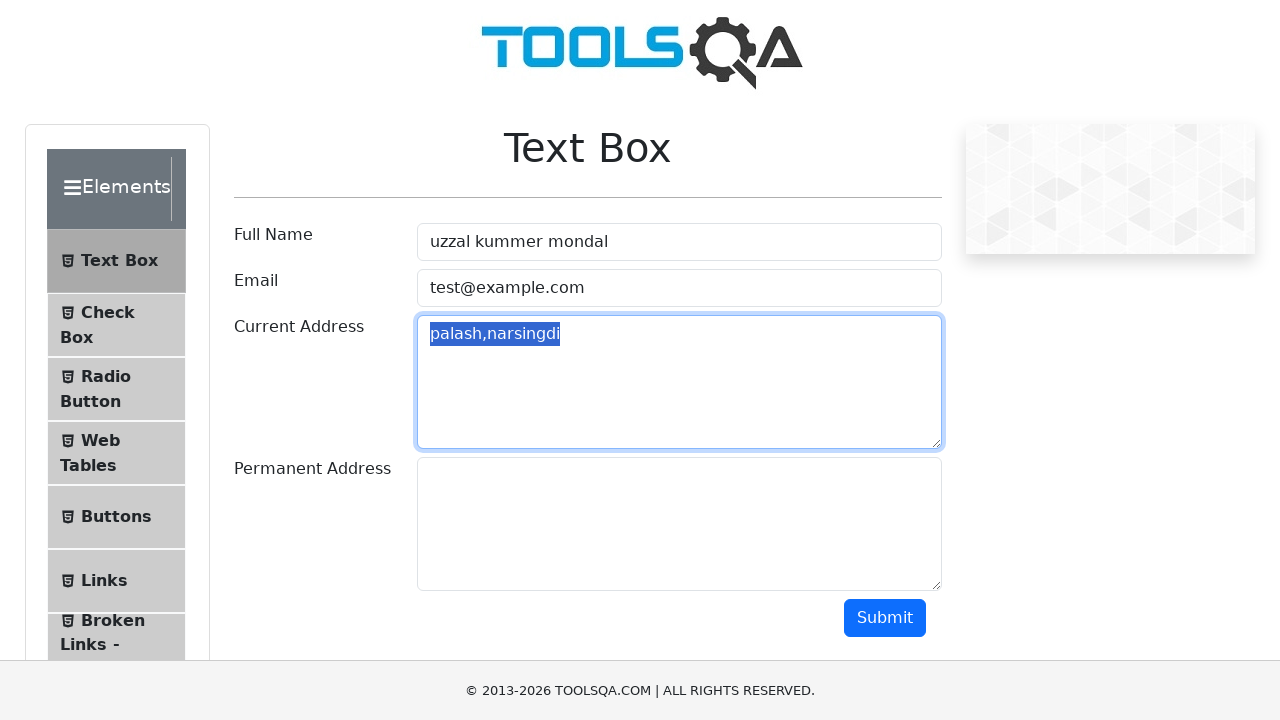

Moved to permanent address field using Tab key
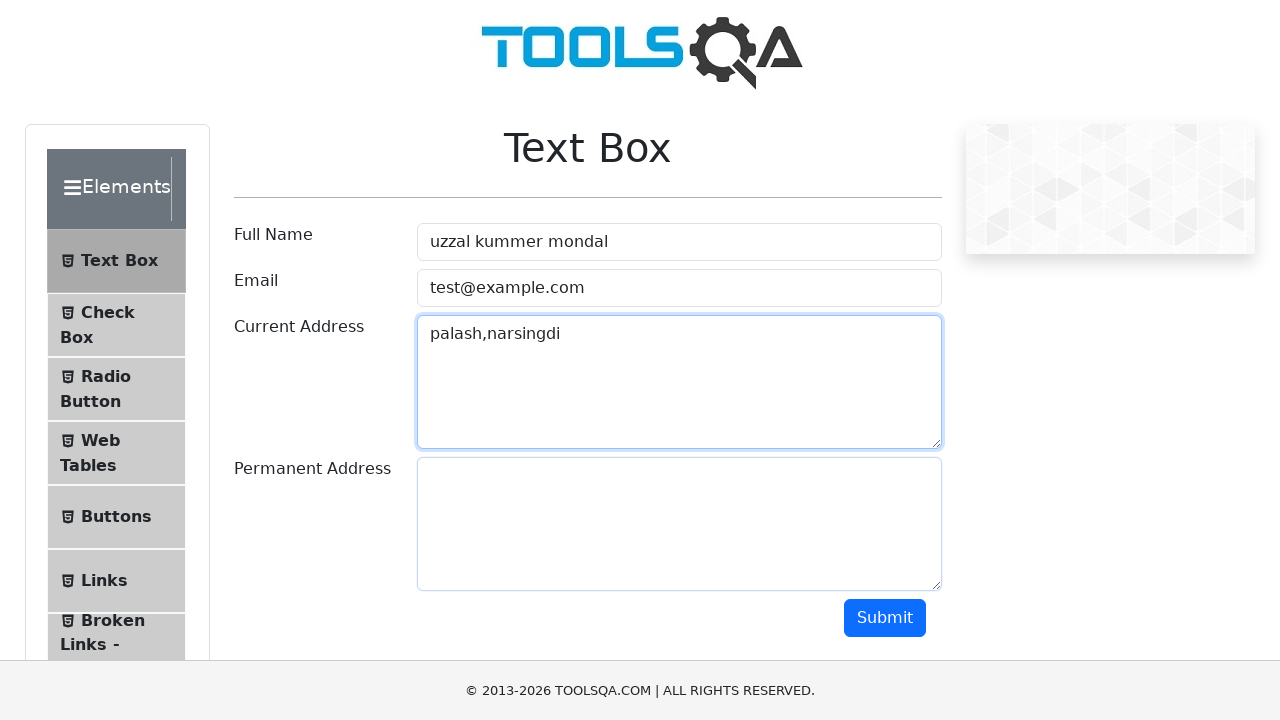

Pasted copied text into permanent address field using Ctrl+V
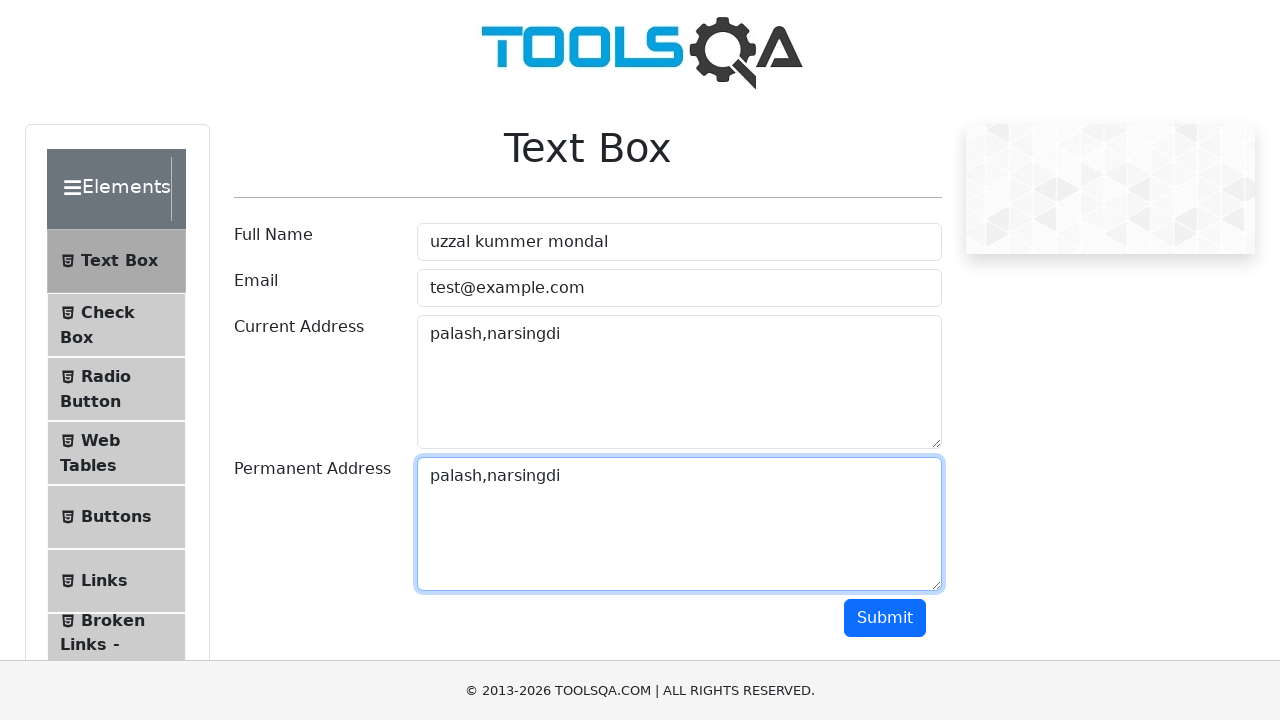

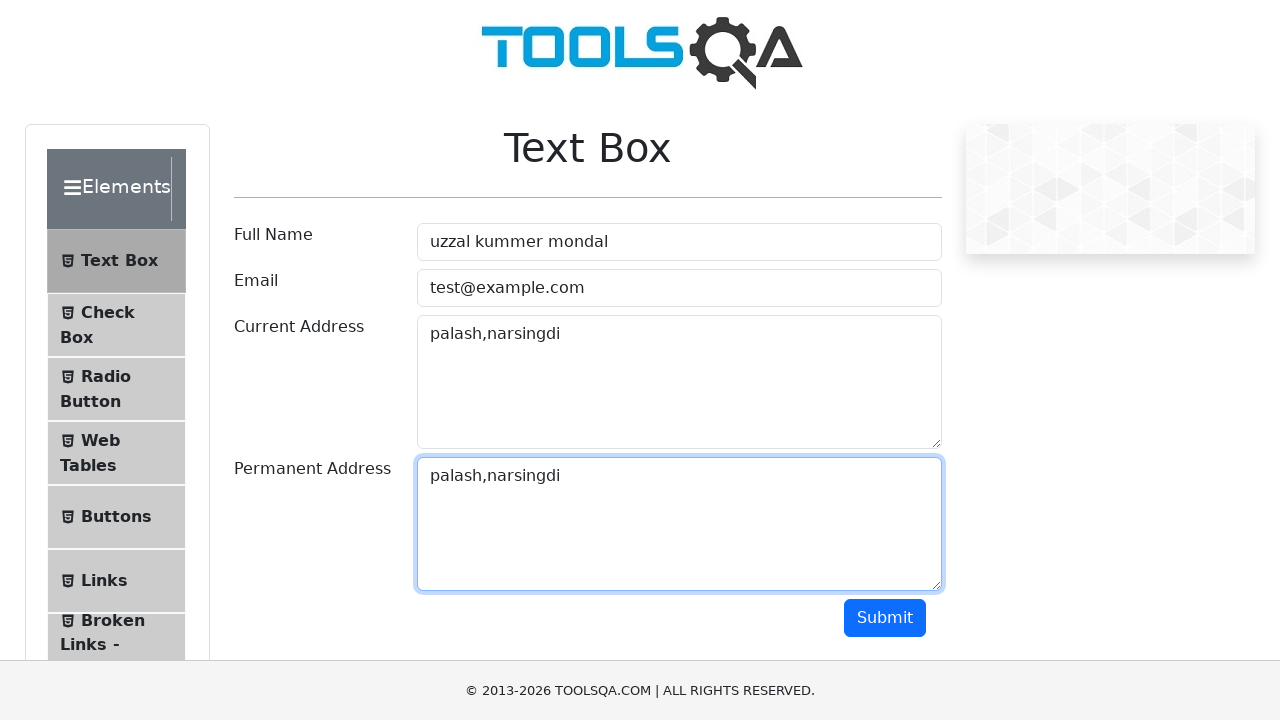